Tests the Brazilian postal code (CEP) search functionality on Correios website by entering a CEP and selecting search type

Starting URL: https://buscacepinter.correios.com.br/app/endereco/index.php

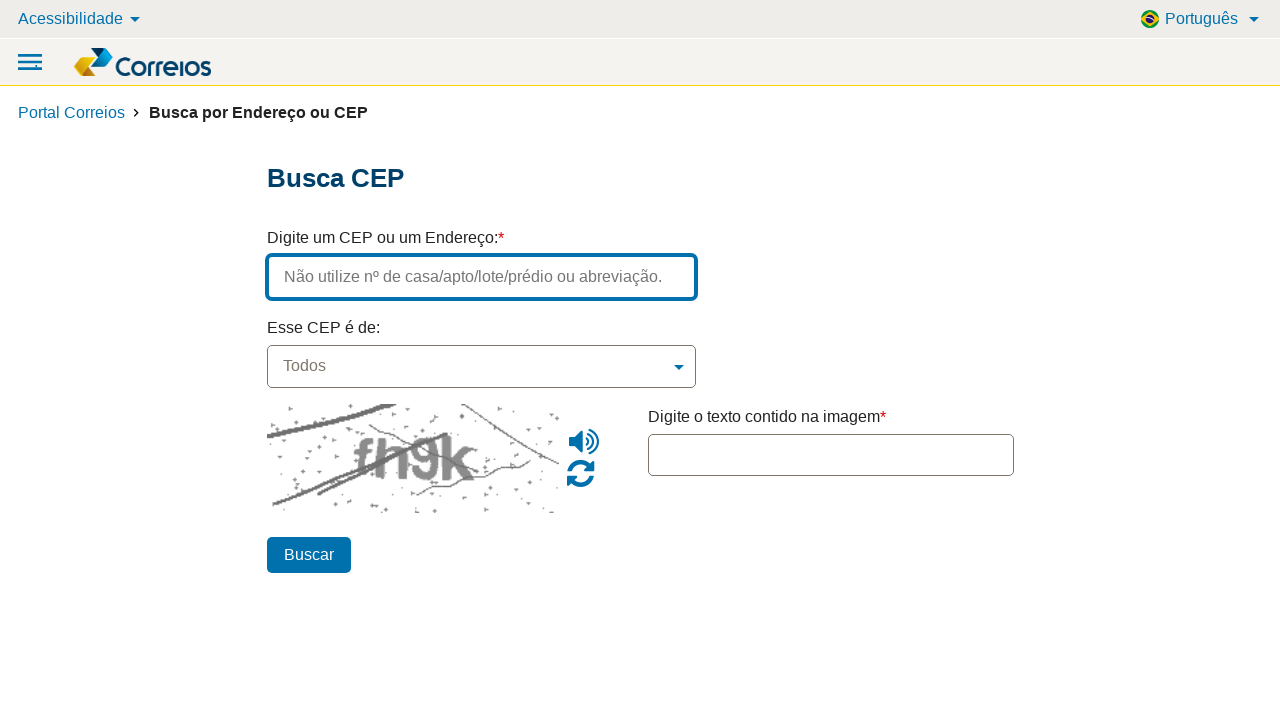

Clicked on the address input field at (481, 277) on #endereco
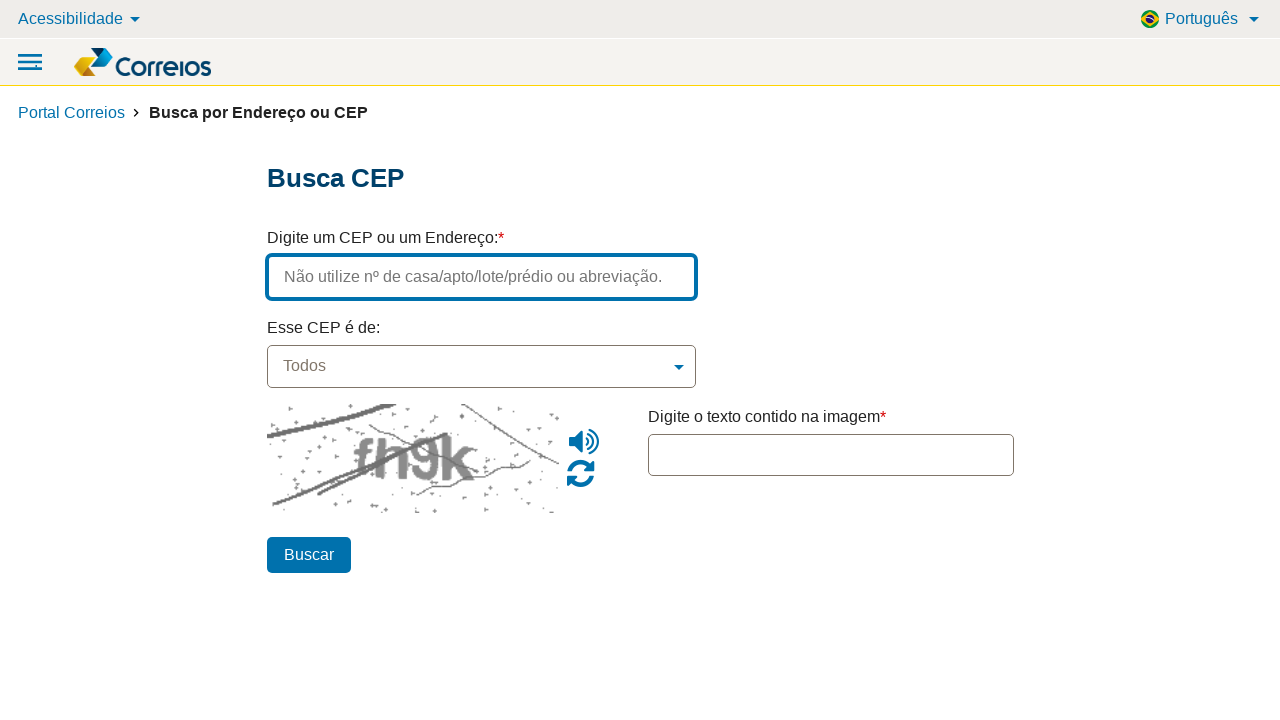

Entered CEP '03810110' in the address field on #endereco
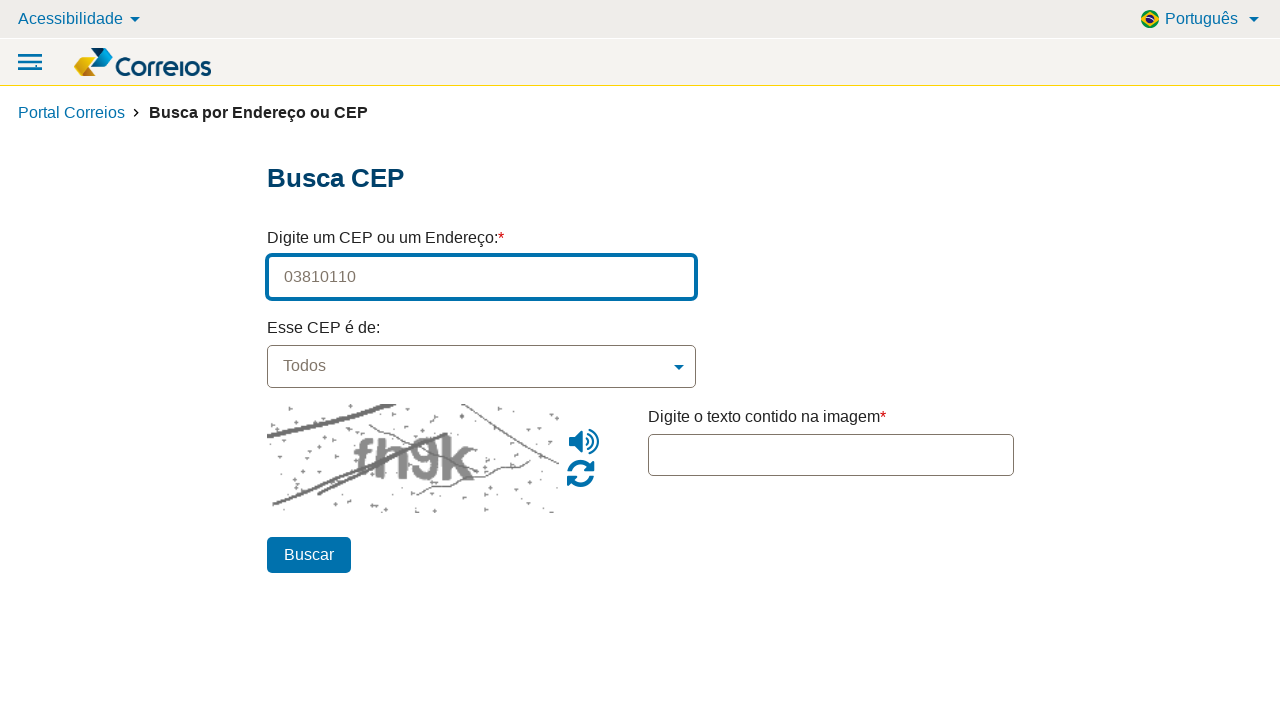

Clicked on the CEP type dropdown at (481, 367) on select[name='tipoCEP']
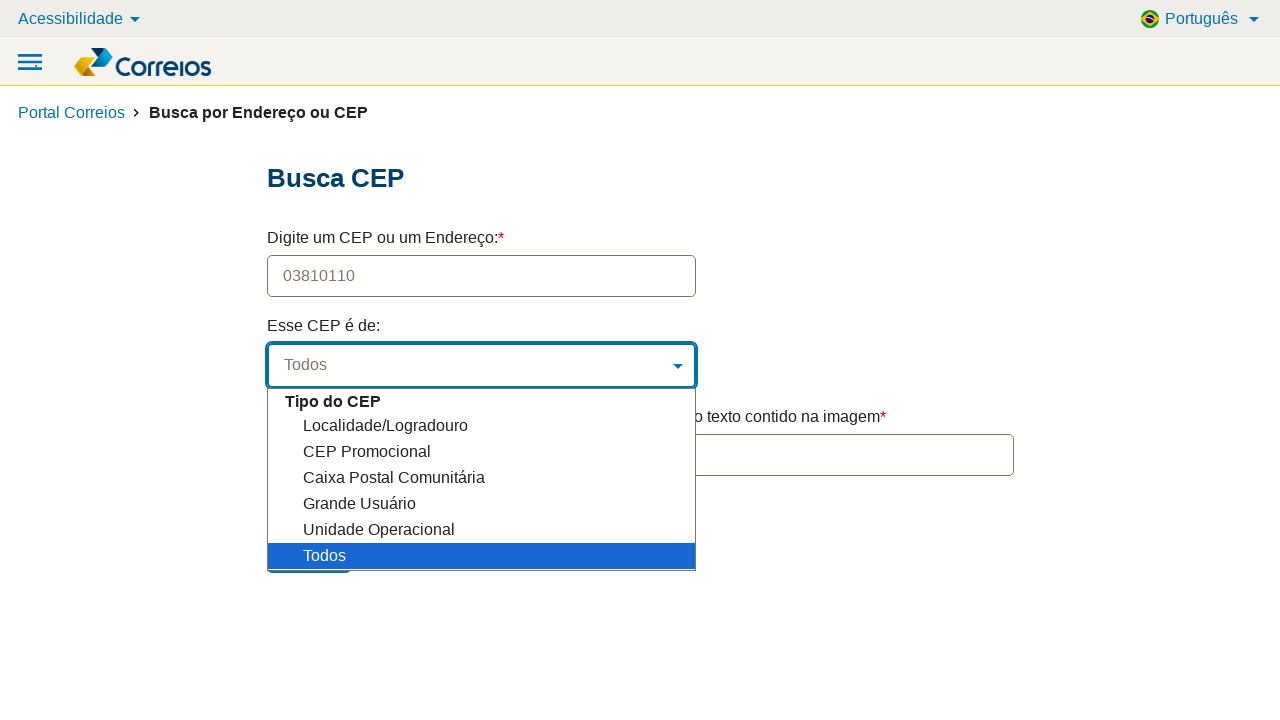

Selected 'Localidade/Logradouro' option from CEP type dropdown on select[name='tipoCEP']
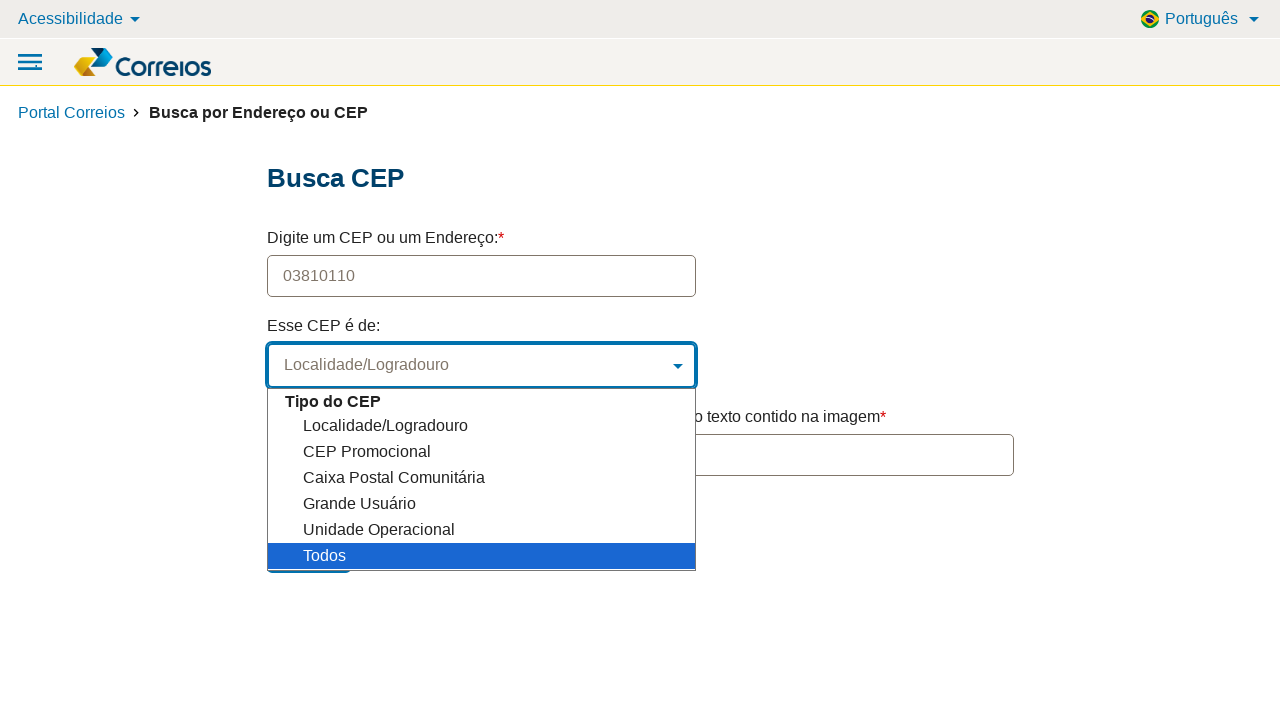

Clicked the search button to perform CEP lookup at (308, 555) on #btn_pesquisar
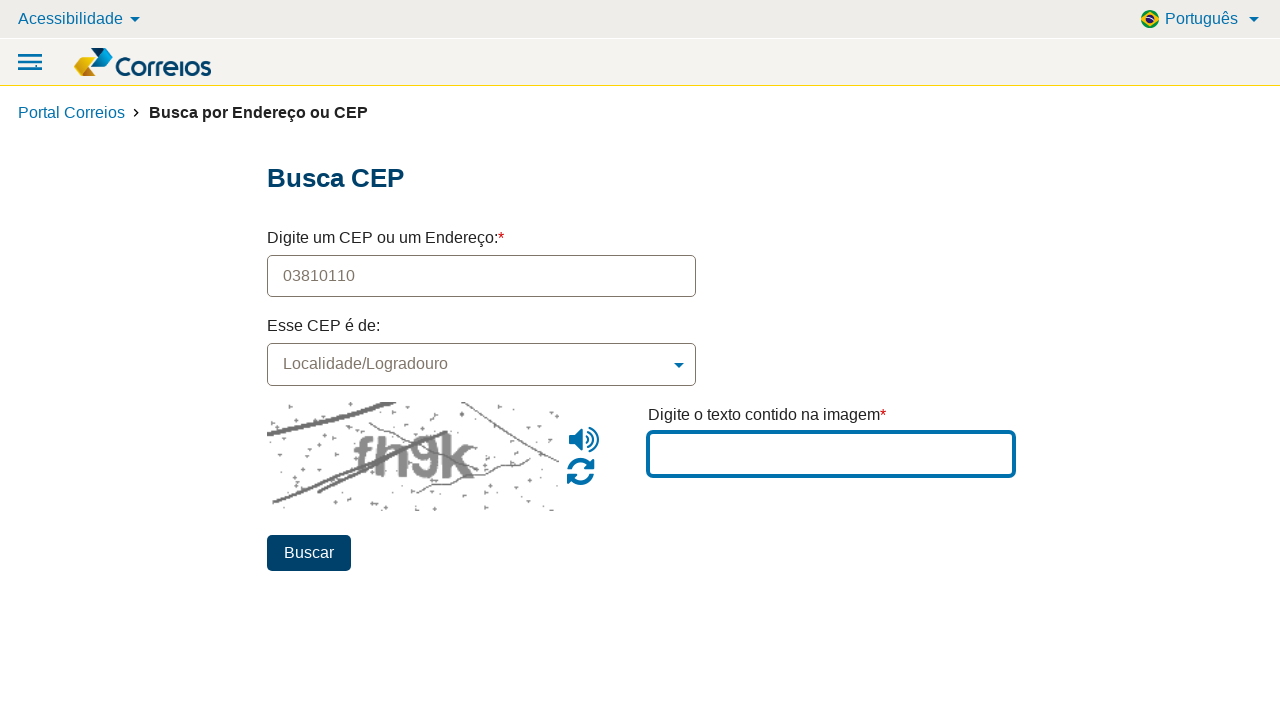

Waited 2 seconds for search results to load
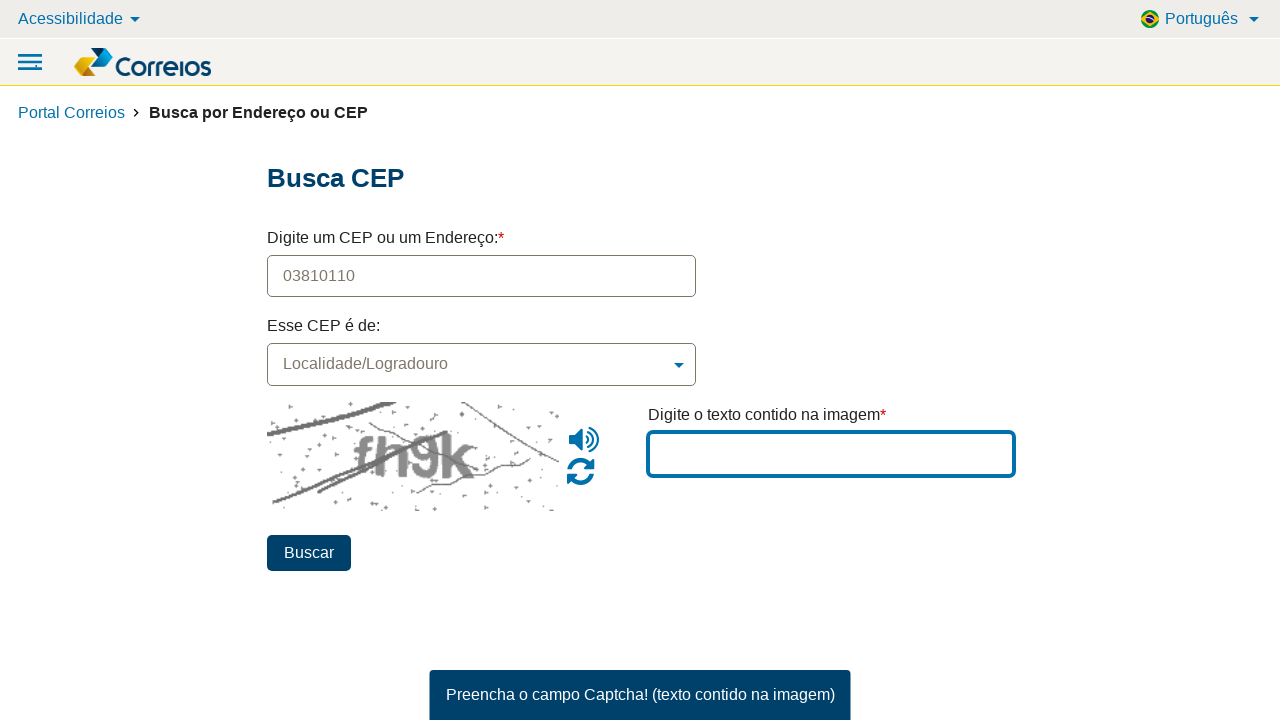

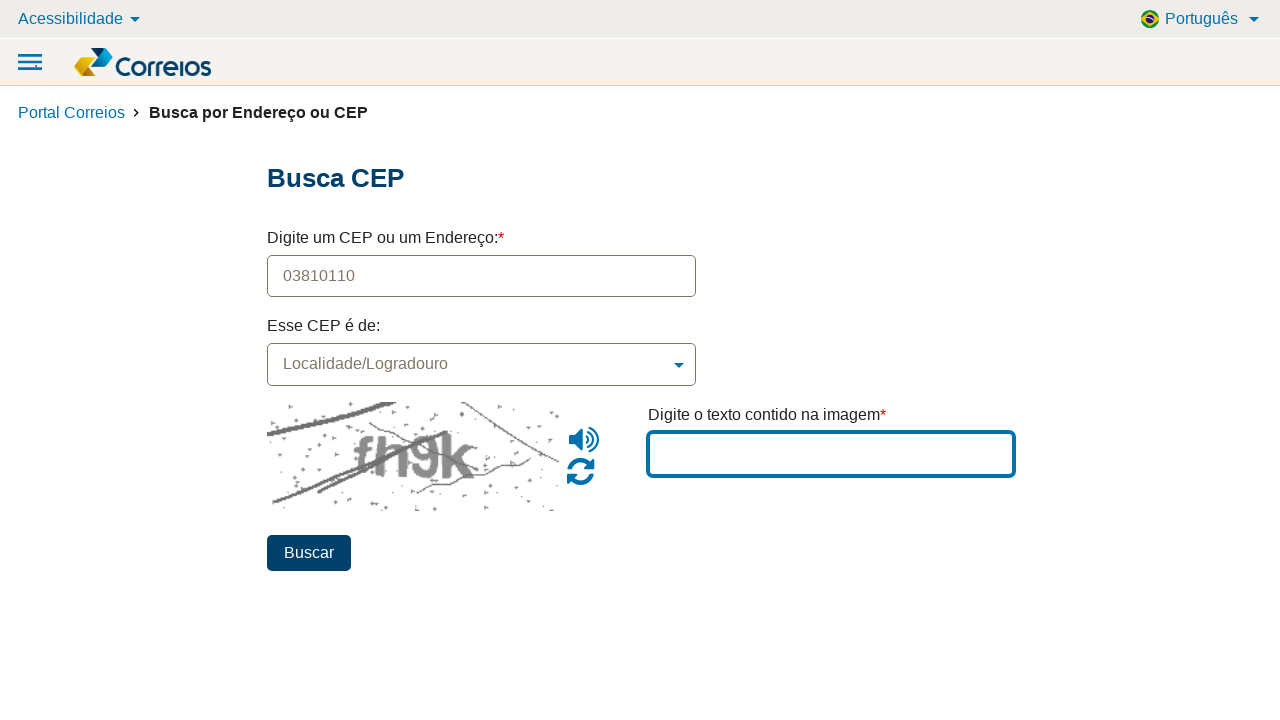